Tests language switching on Erarta museum website by clicking the language link to switch to English

Starting URL: https://www.erarta.com/

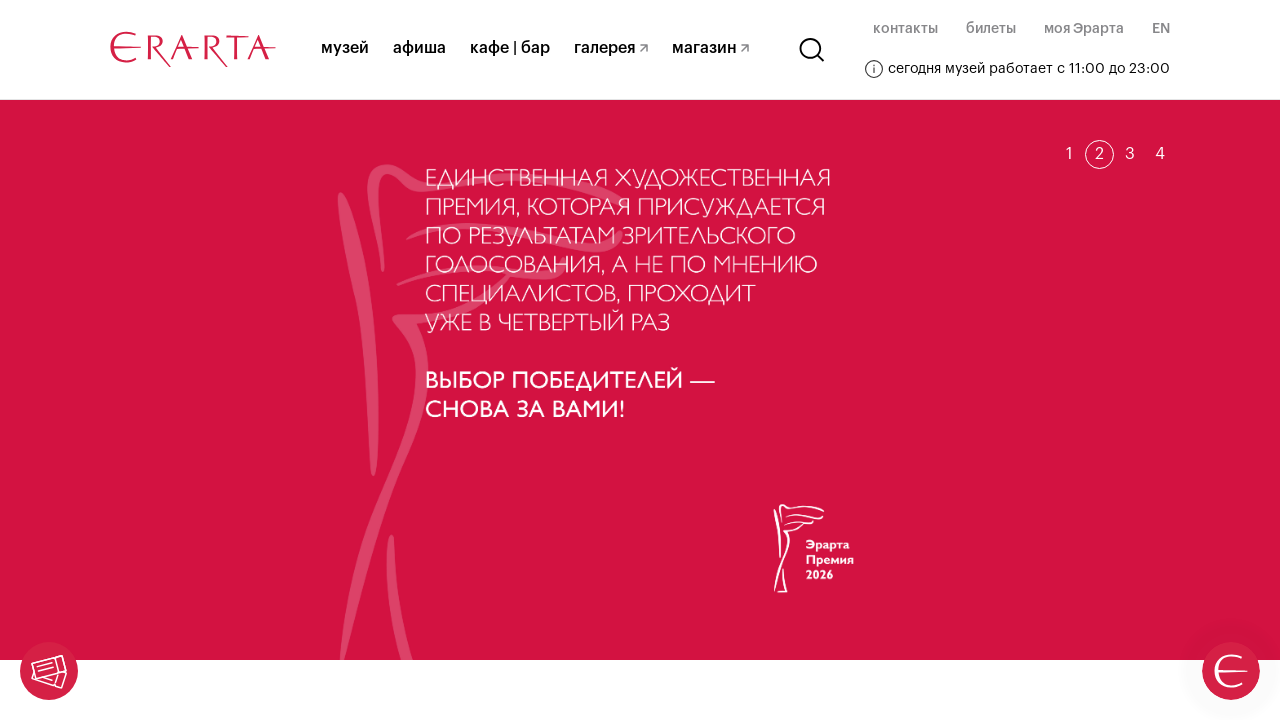

Clicked language switcher link to open language menu at (1161, 29) on .header__second-menu-link.lang-link
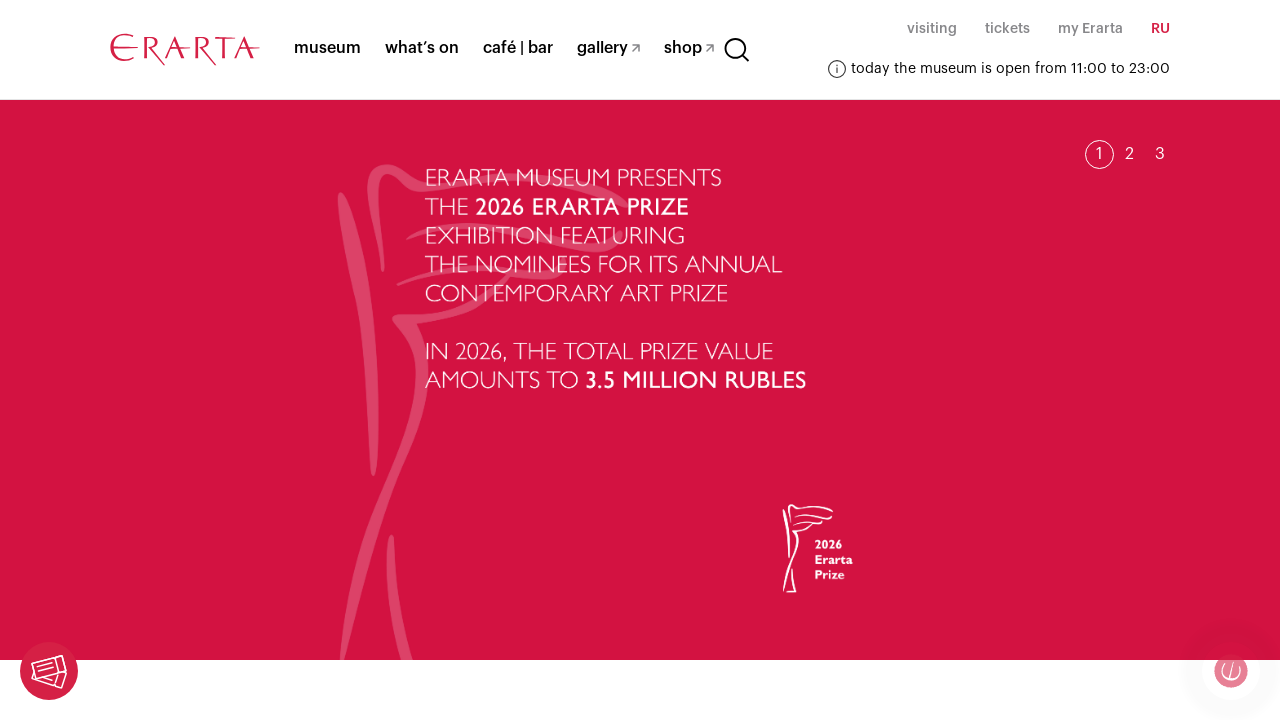

Language menu loaded and is visible
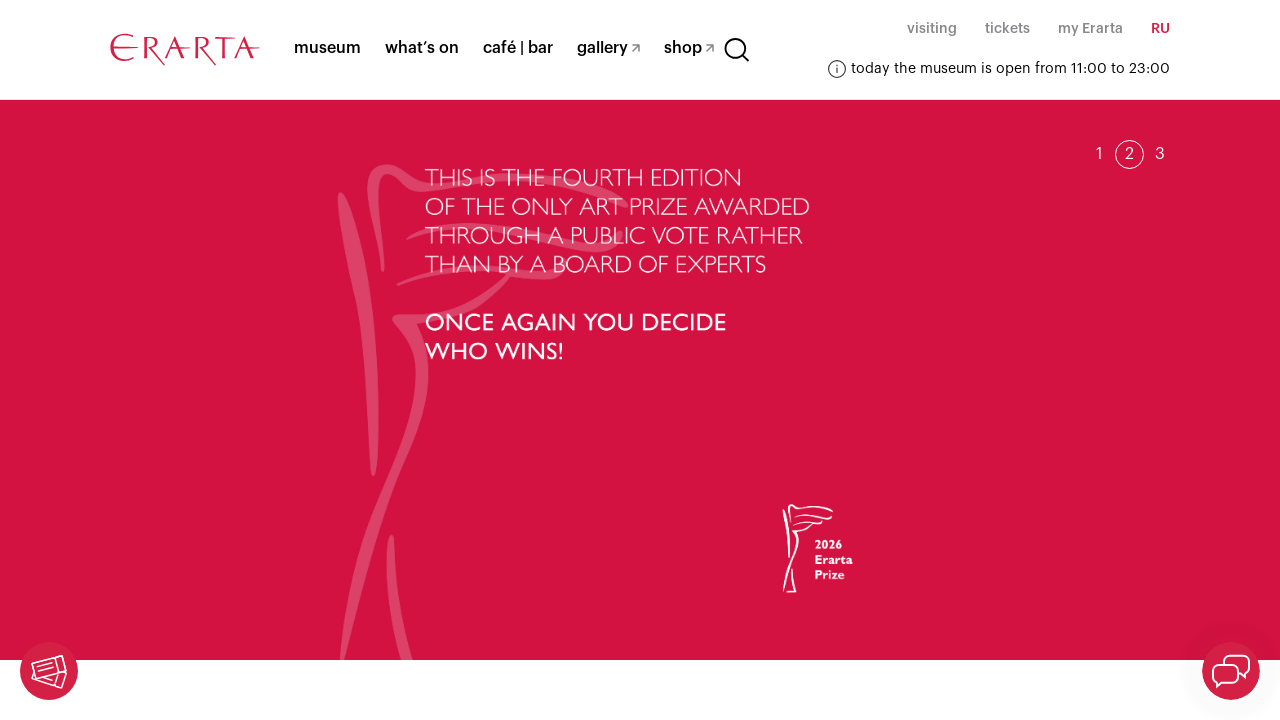

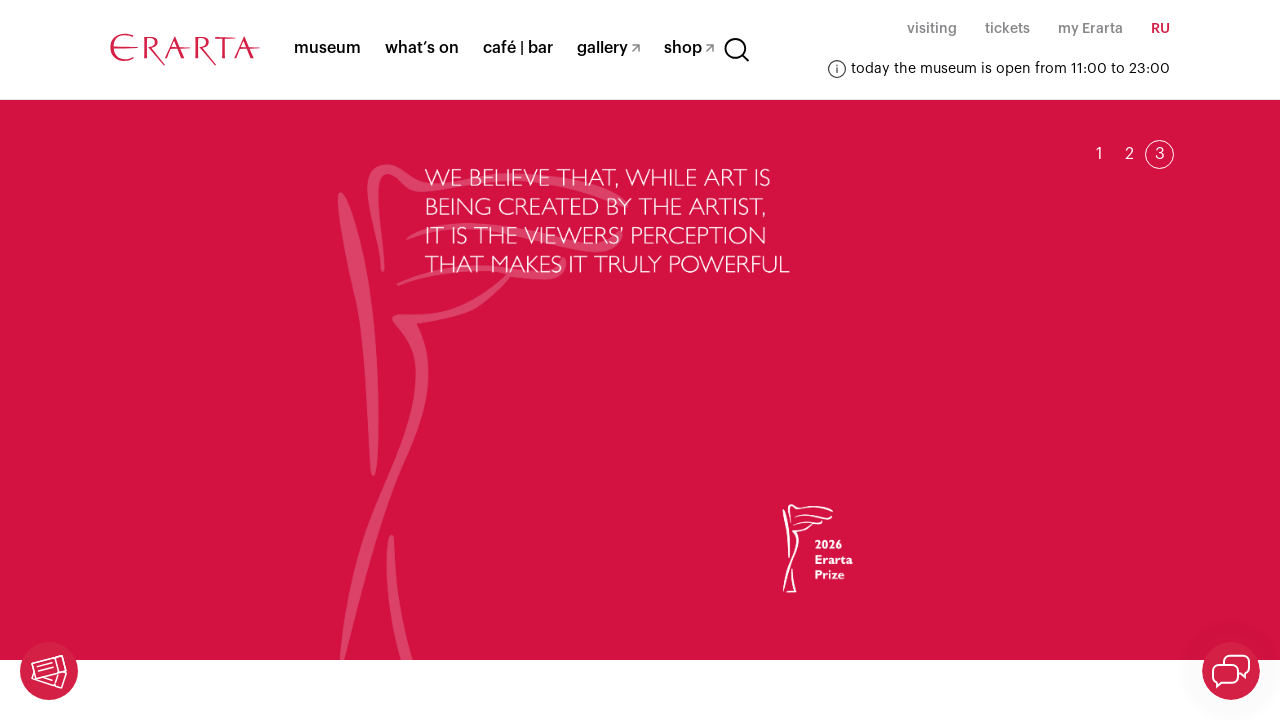